Tests dynamic element creation by clicking start button and waiting for text to appear in a dynamically added element

Starting URL: http://the-internet.herokuapp.com/dynamic_loading/2

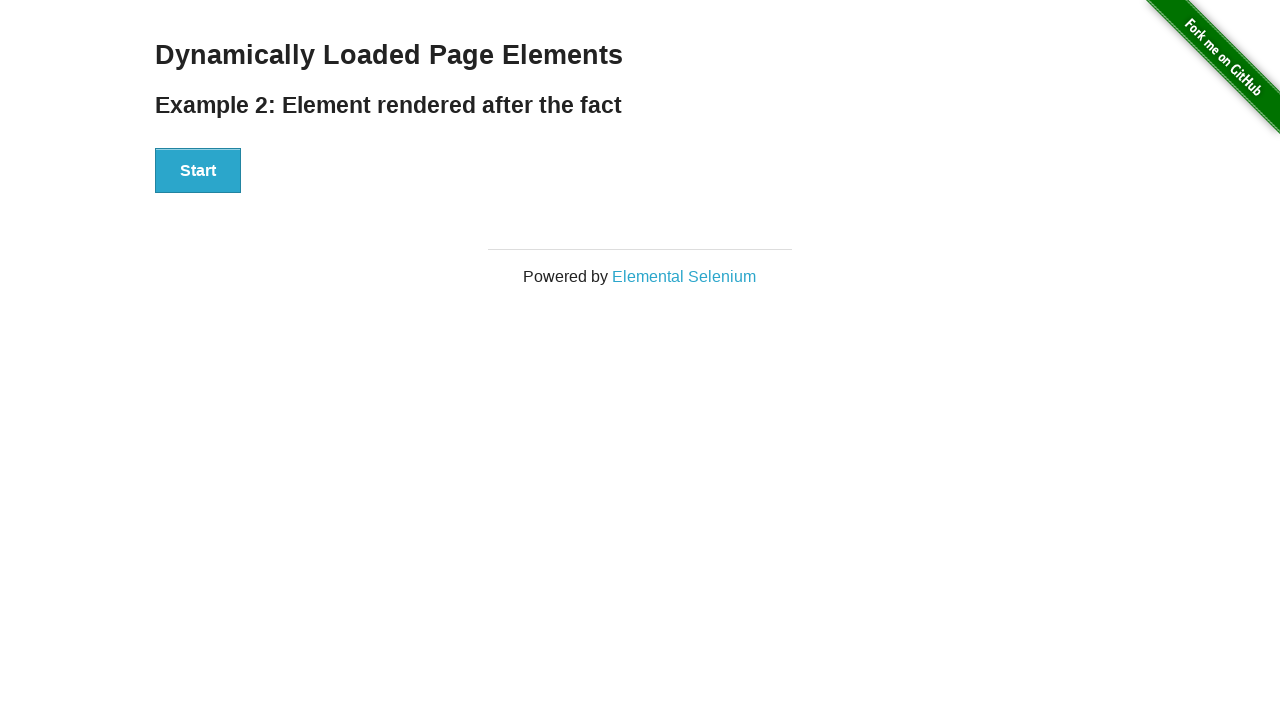

Clicked start button to trigger dynamic element creation at (198, 171) on button
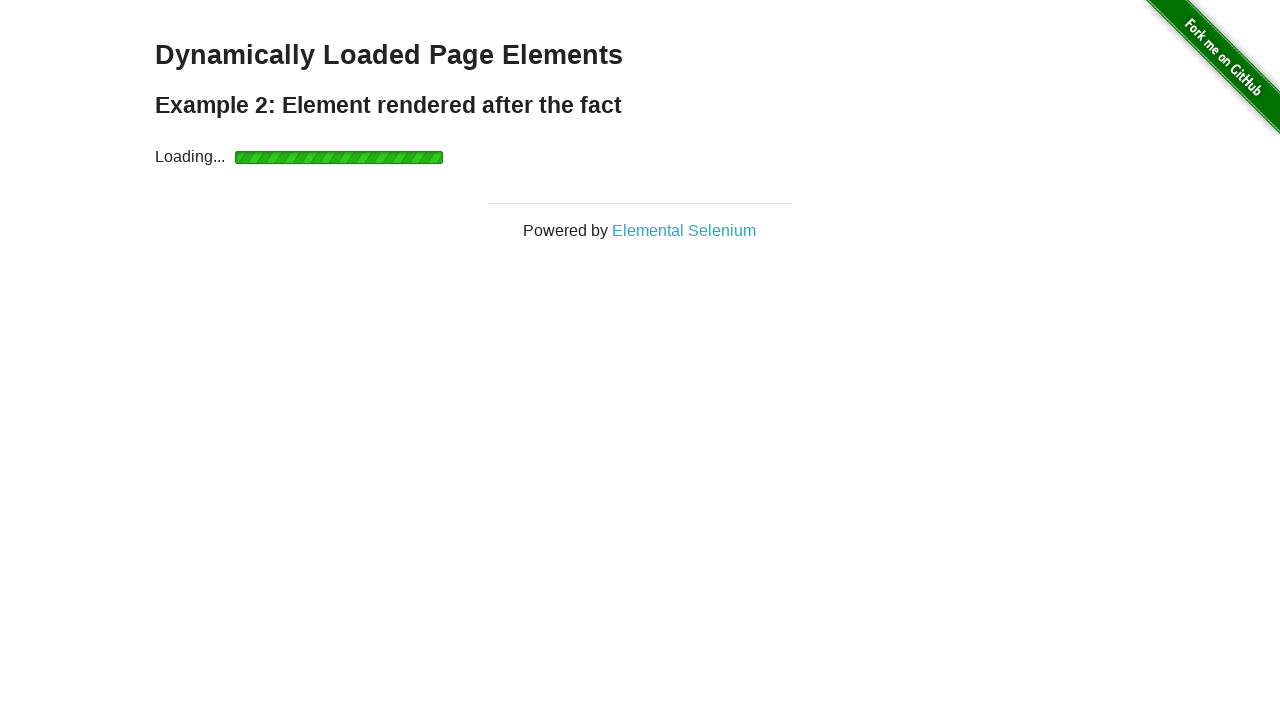

Waited for dynamically added element with 'Hello World!' text to appear
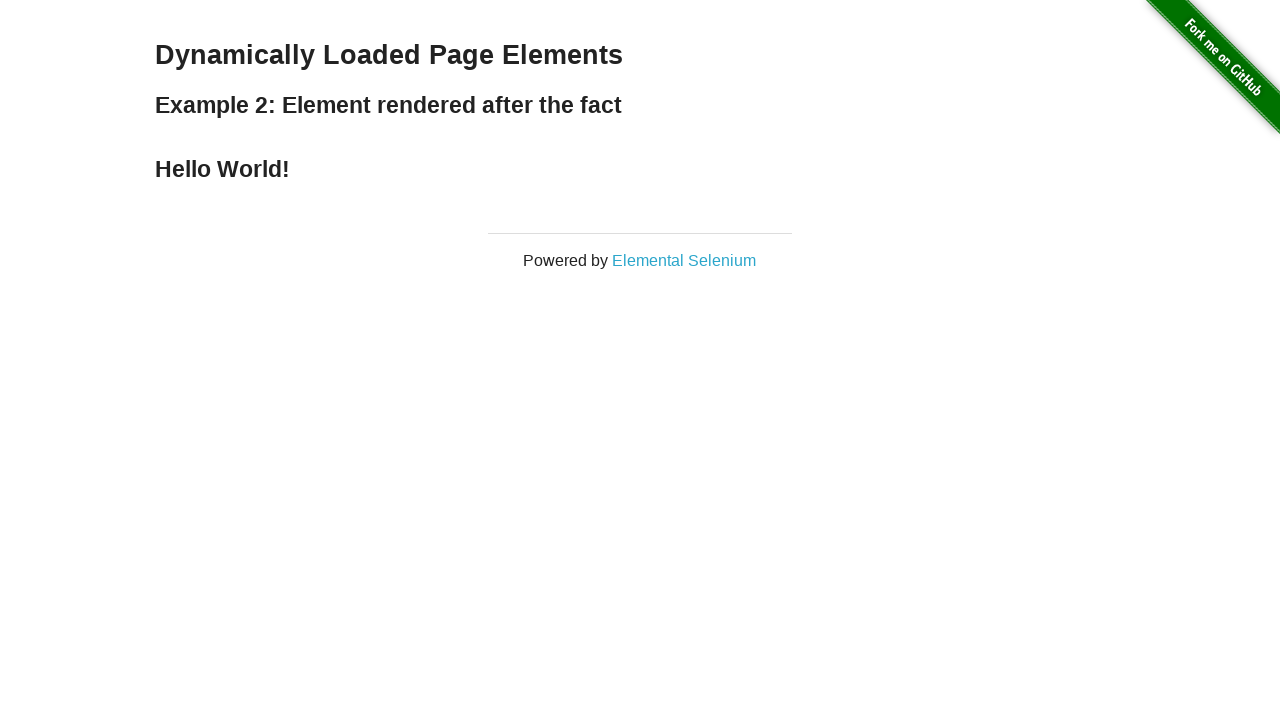

Located the finish element
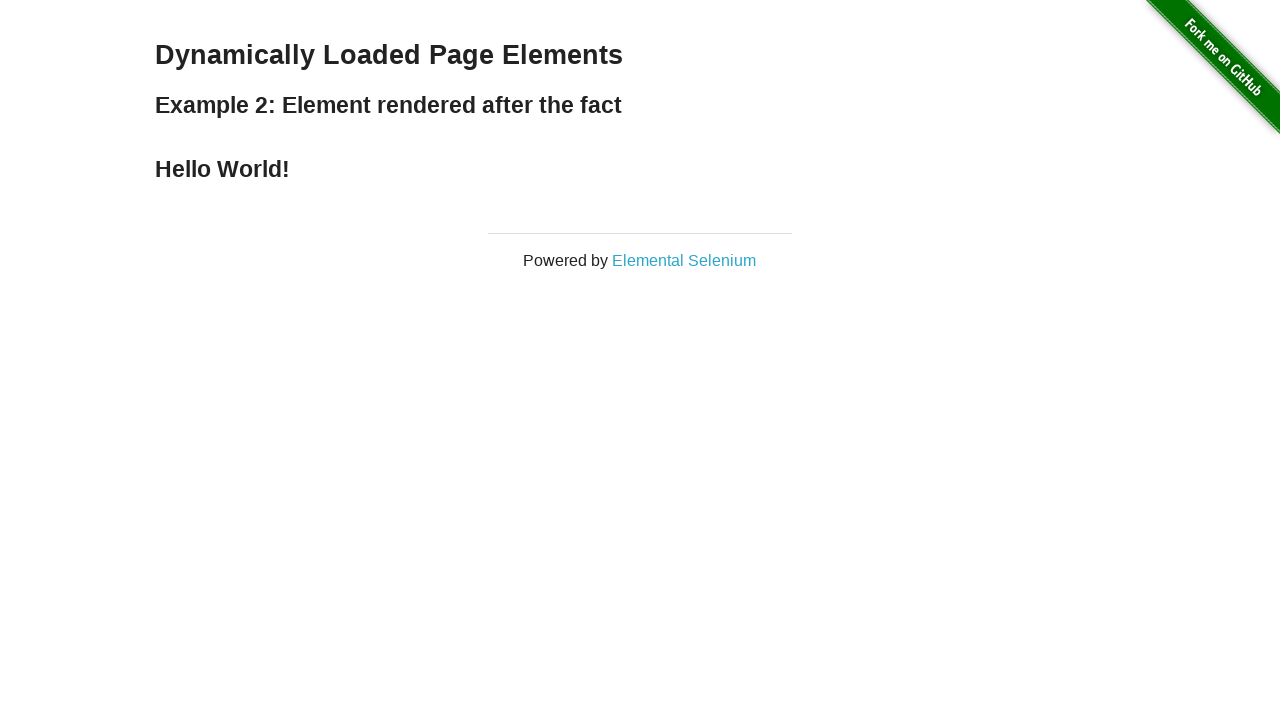

Verified that finish element contains 'Hello World!' text
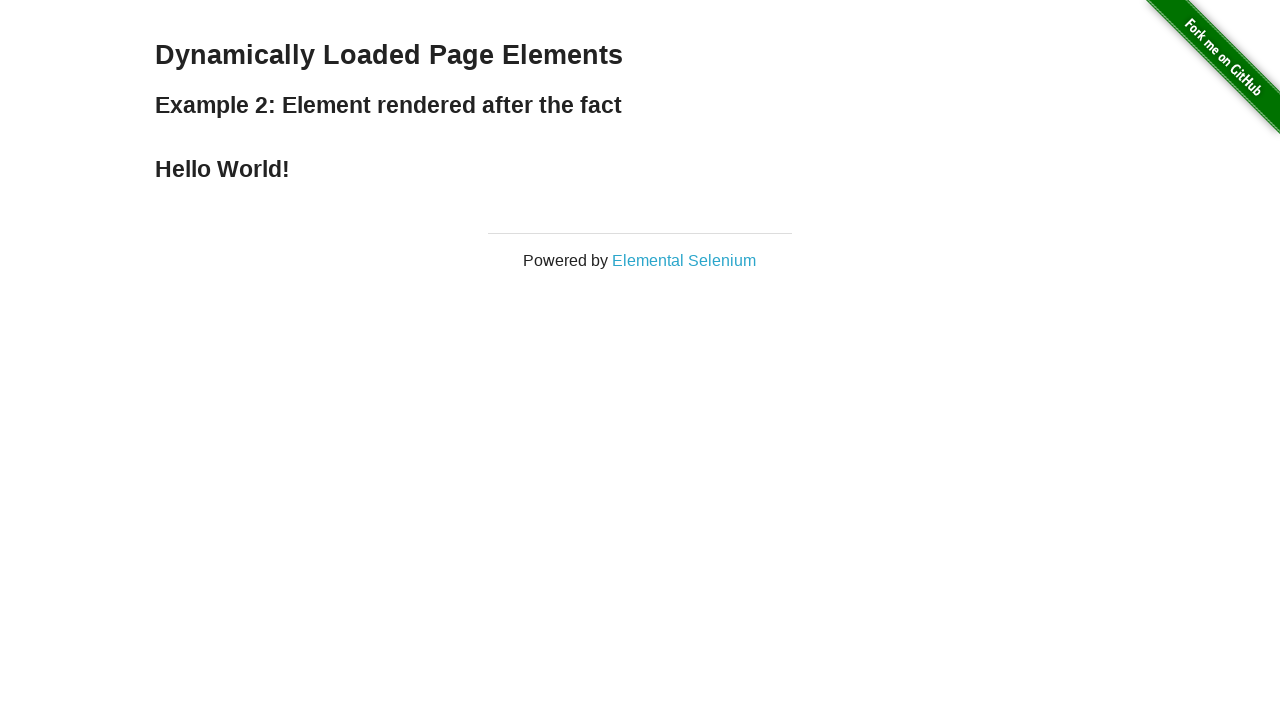

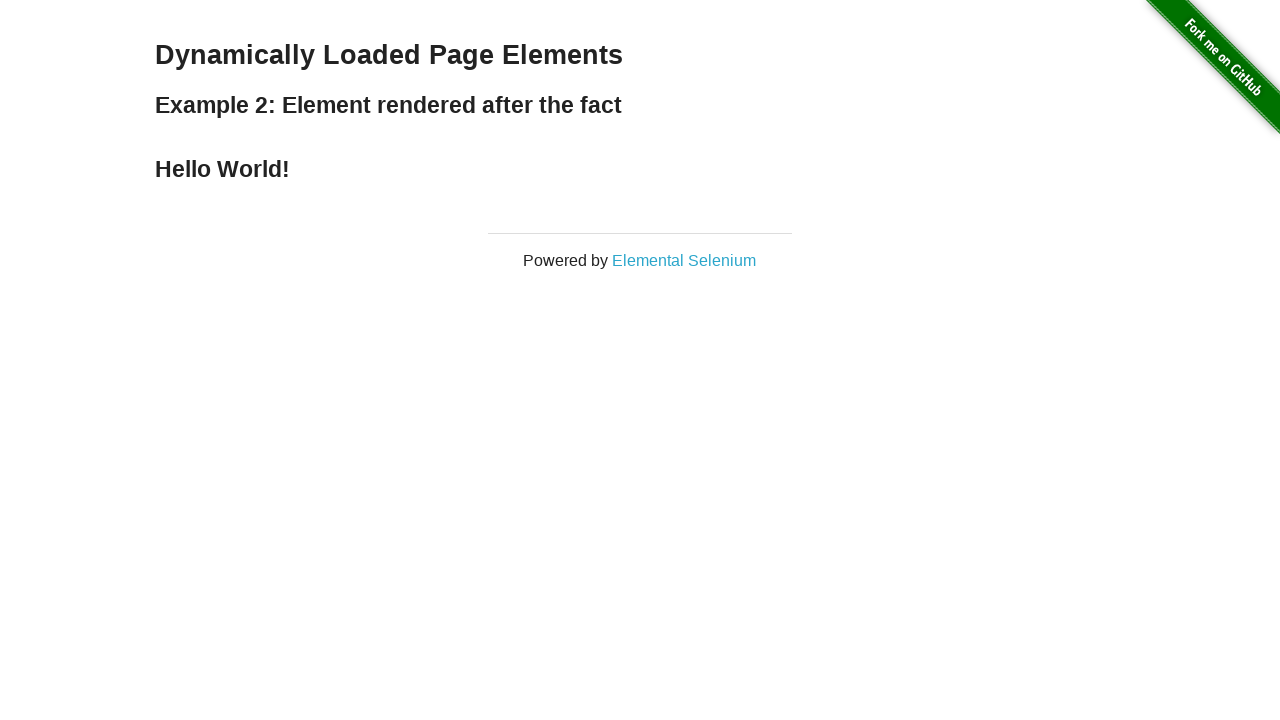